Tests a wait functionality by clicking a verify button and checking for a success message

Starting URL: http://suninjuly.github.io/wait1.html

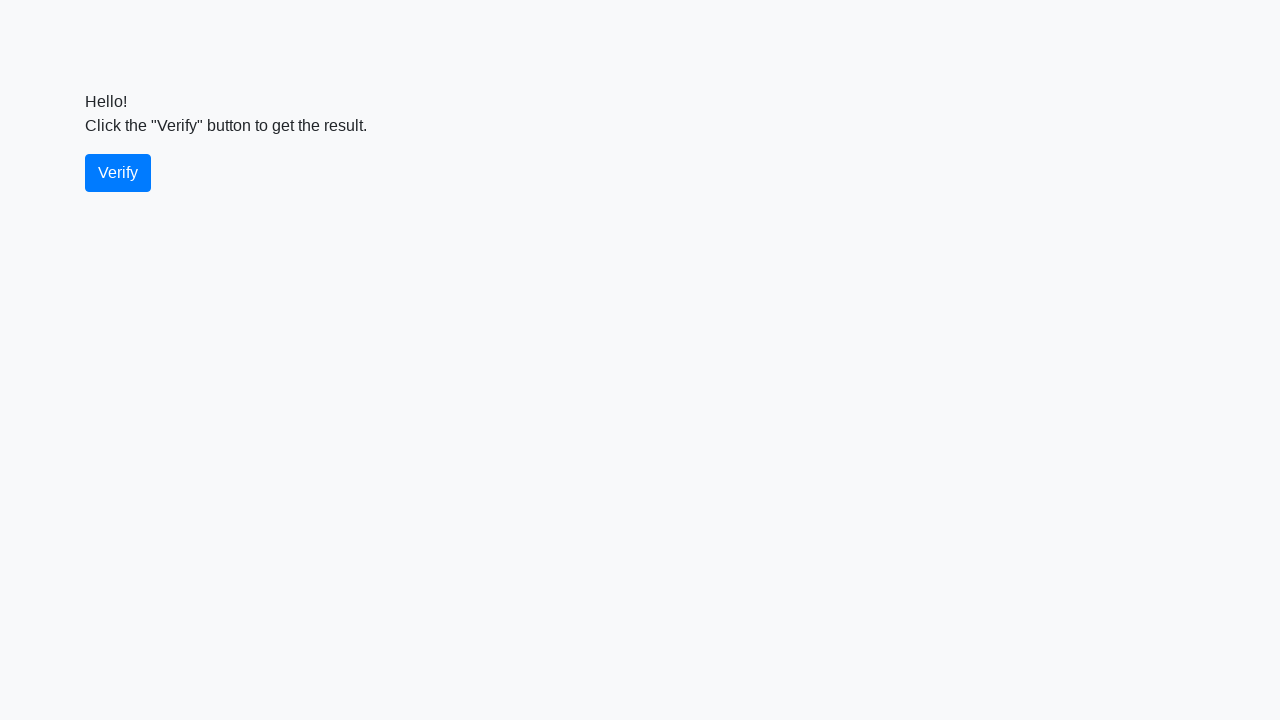

Navigated to wait functionality test page
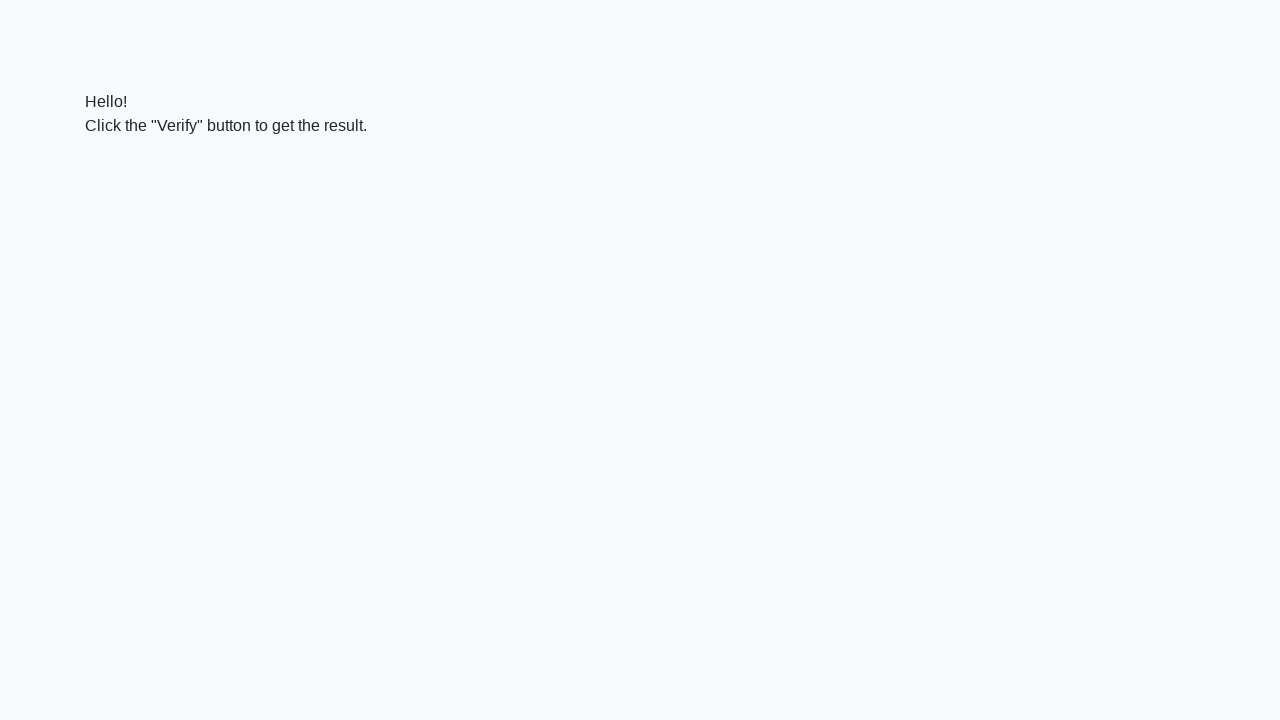

Clicked verify button at (118, 173) on #verify
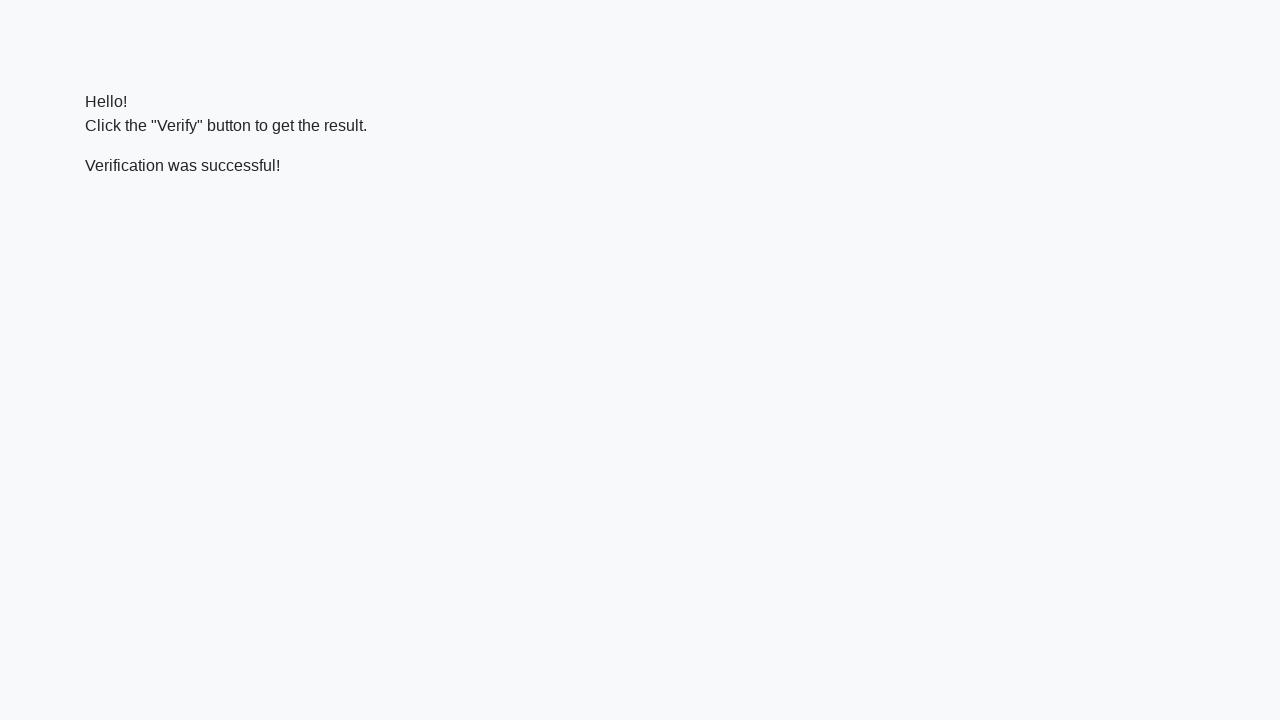

Success message appeared
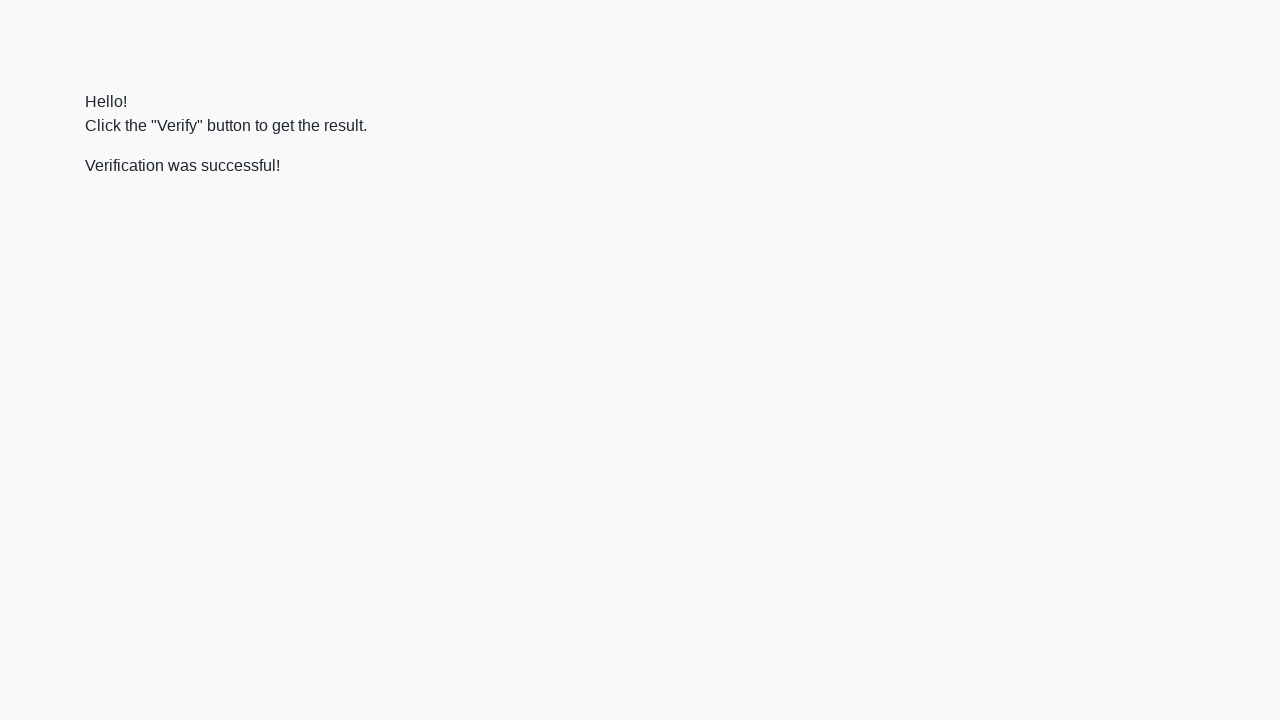

Verified success message contains 'successful'
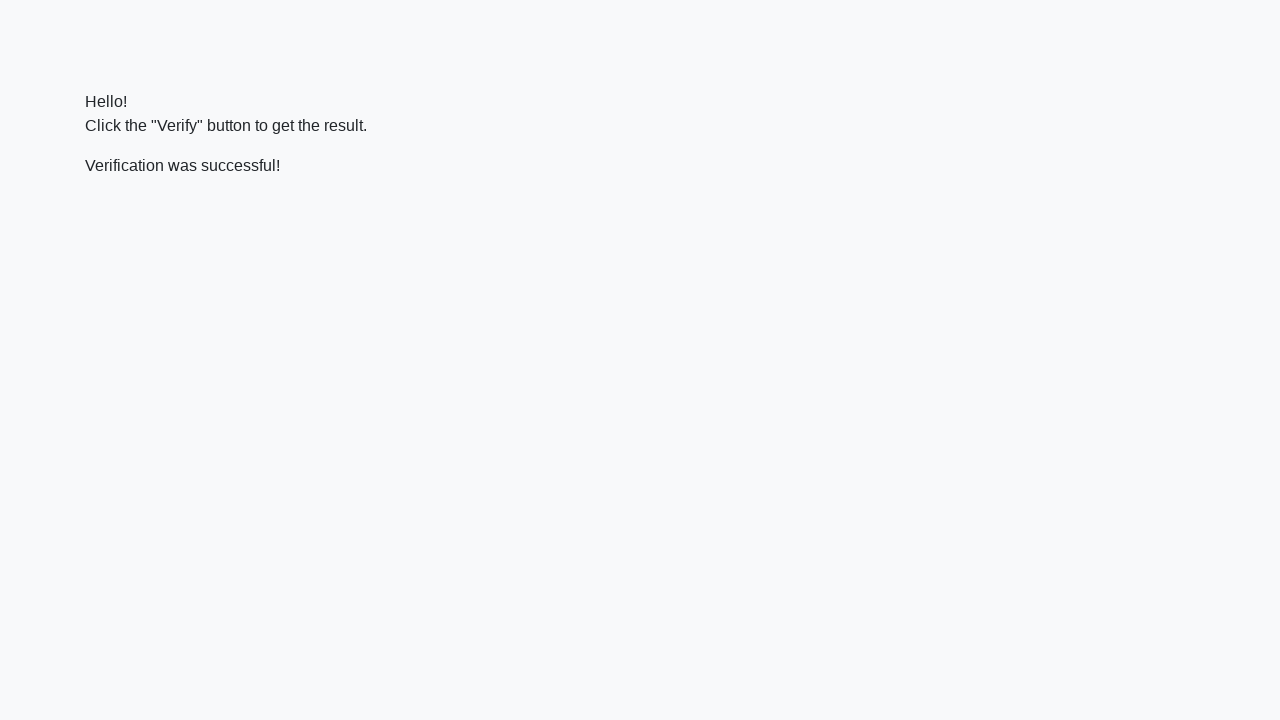

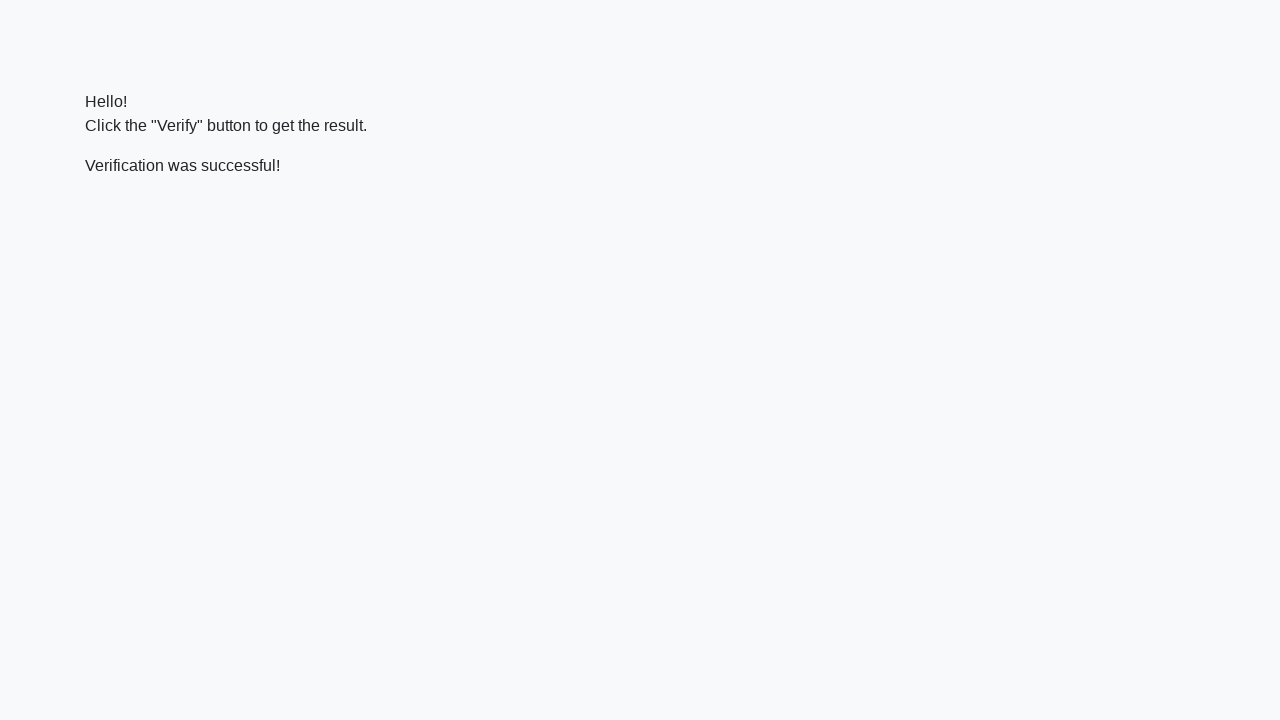